Tests alert handling functionality by triggering different types of alerts (simple, confirm, and prompt) and interacting with them

Starting URL: https://demoqa.com/alerts

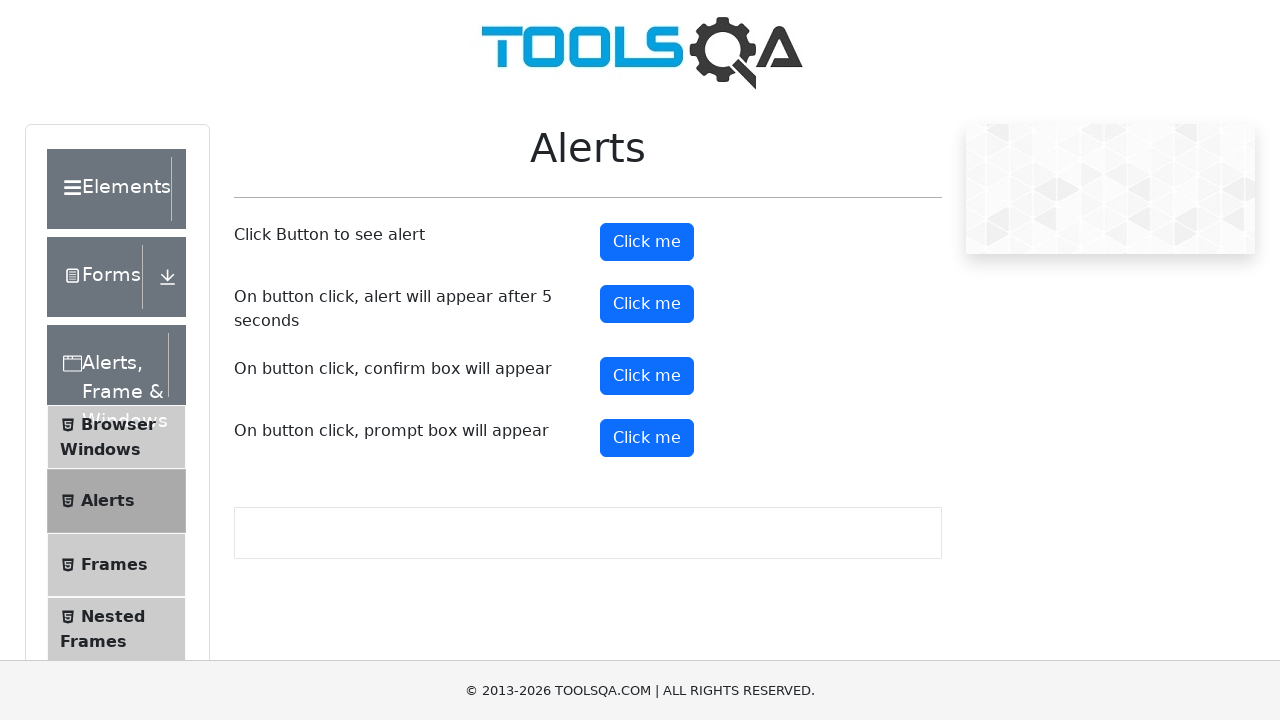

Clicked alert button to trigger simple alert at (647, 242) on #alertButton
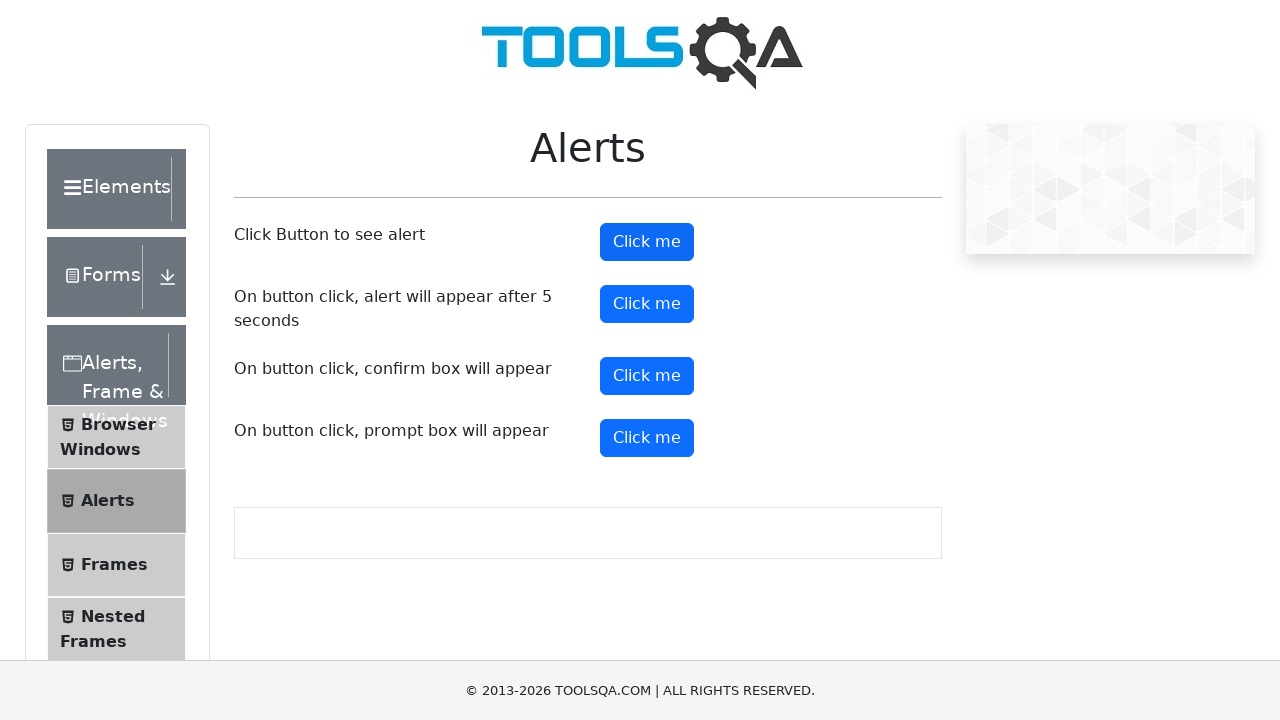

Set up dialog handler to accept simple alert
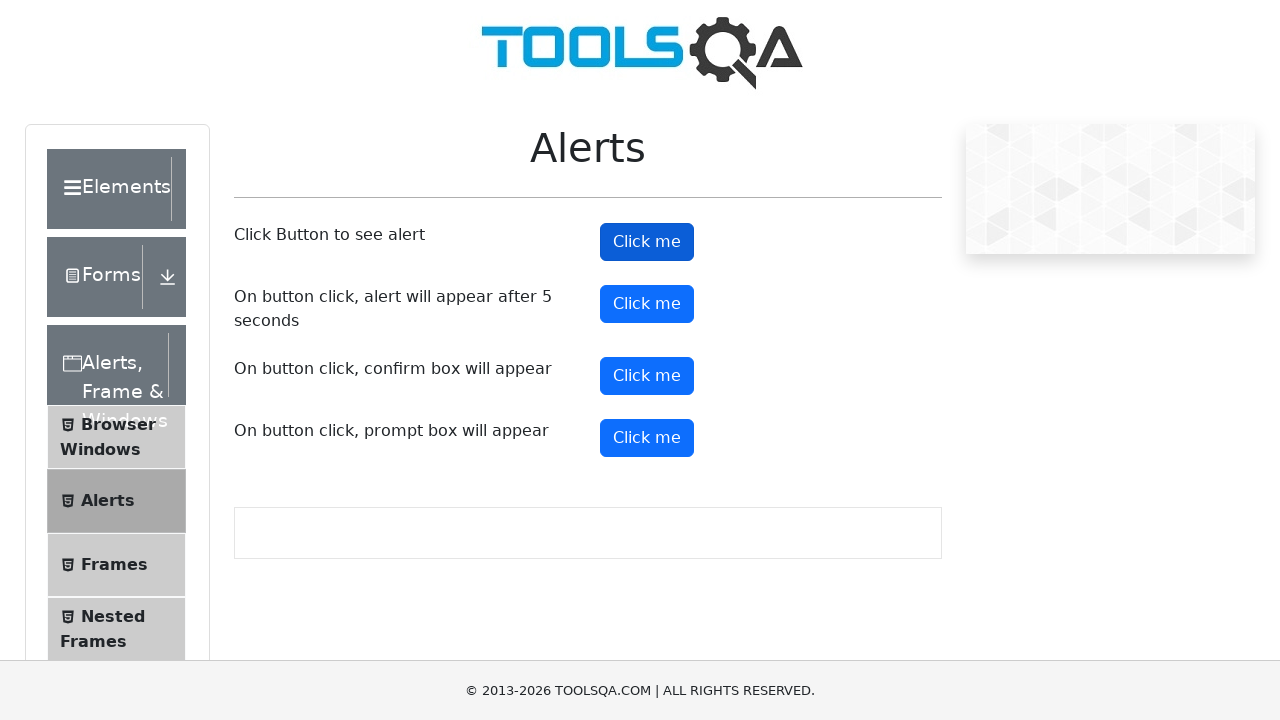

Waited for simple alert to be processed
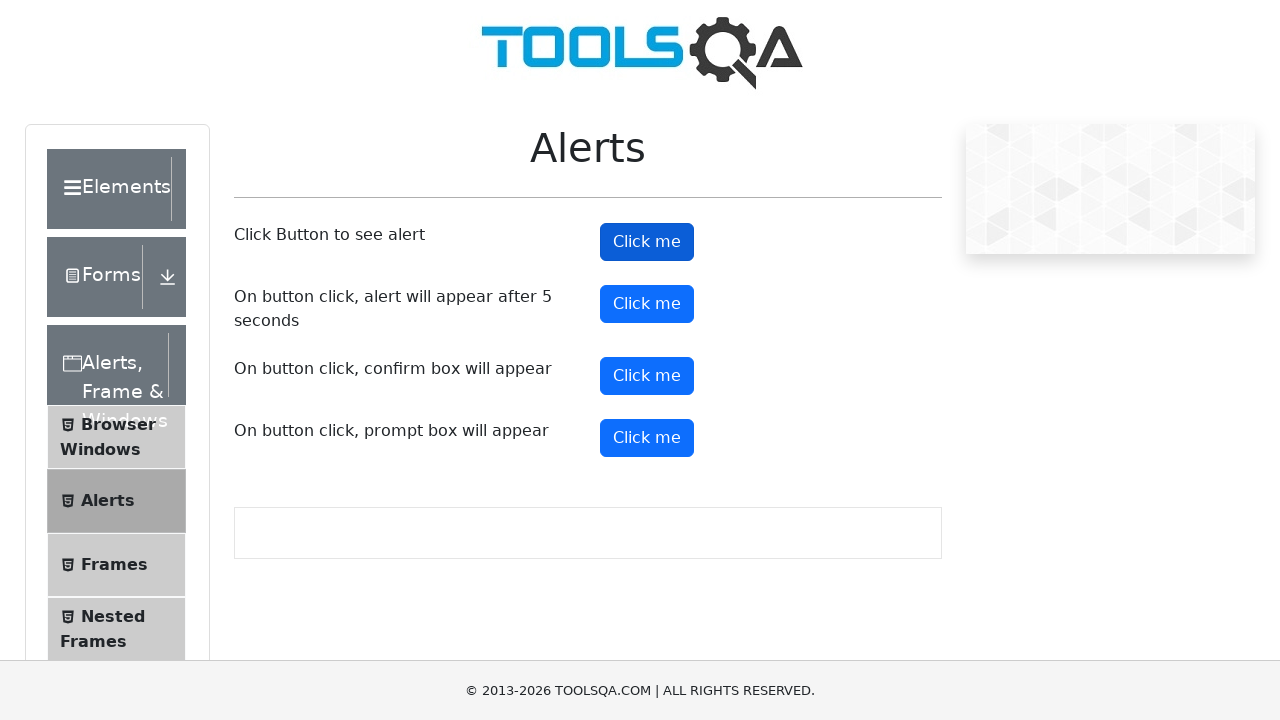

Clicked confirm button to trigger confirm dialog at (647, 376) on #confirmButton
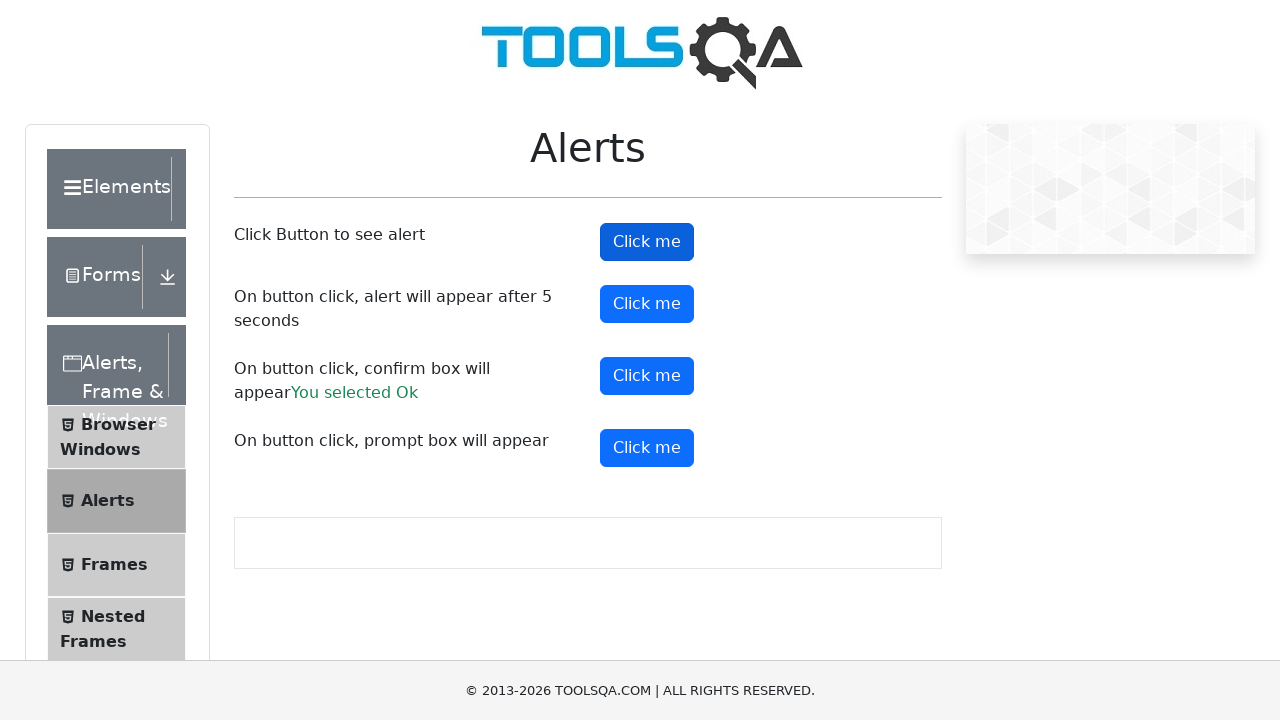

Set up dialog handler to dismiss confirm dialog
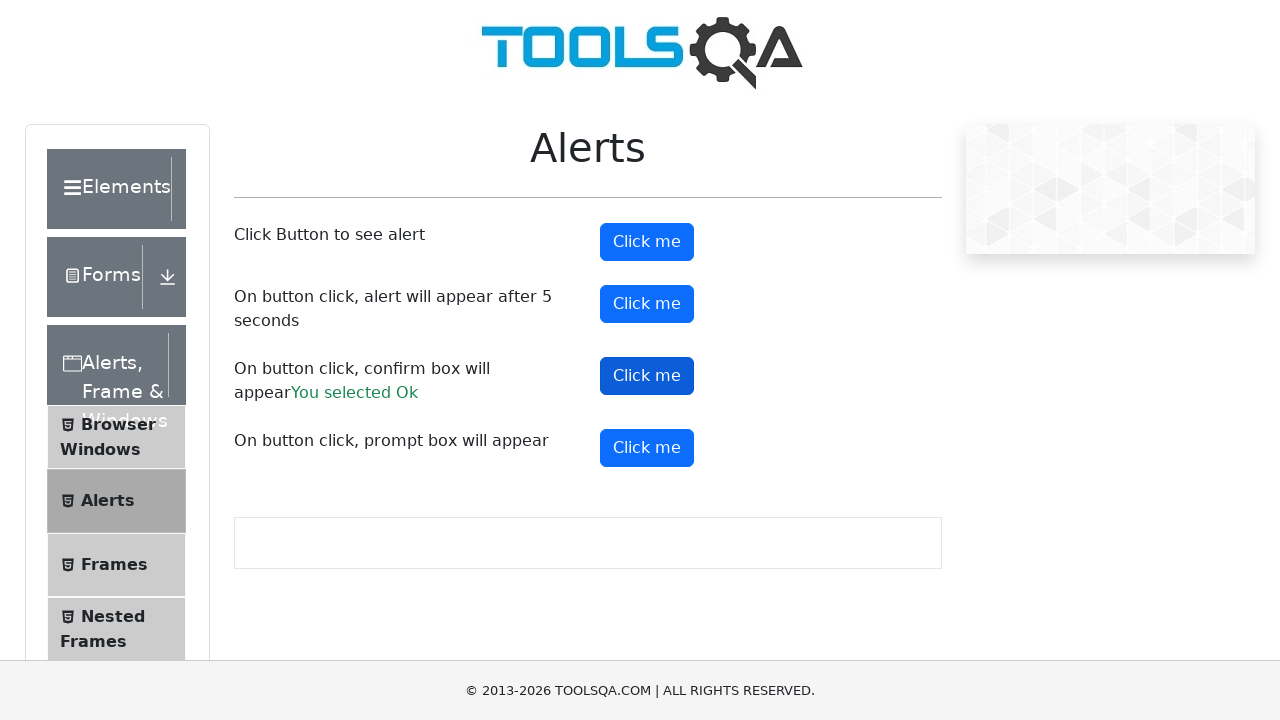

Waited for confirm dialog to be processed
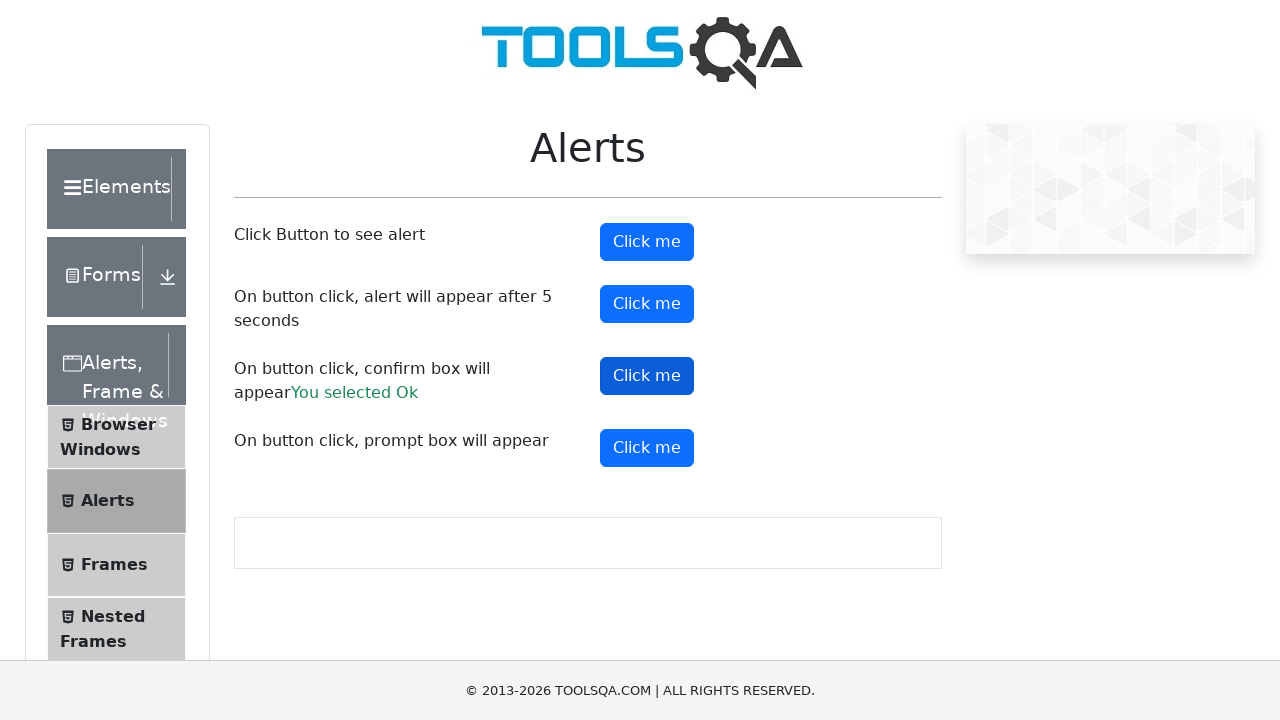

Clicked prompt button to trigger prompt dialog at (647, 448) on #promtButton
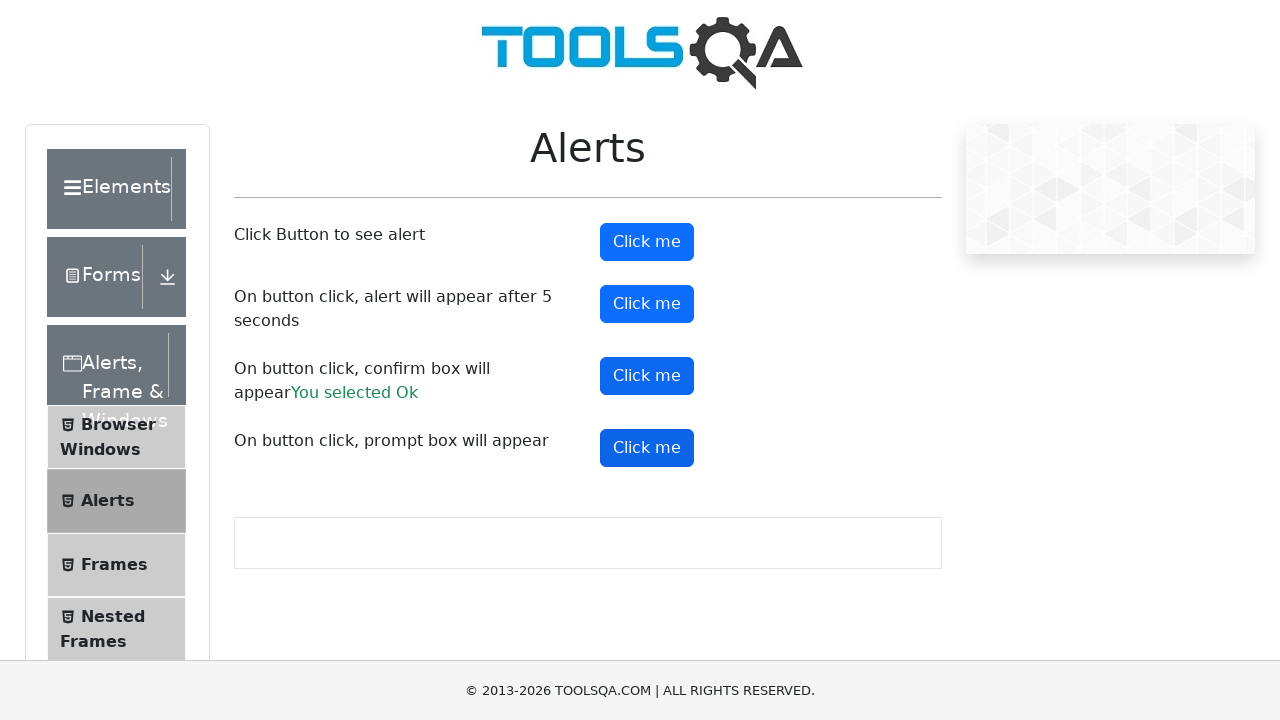

Set up dialog handler to accept prompt dialog with text 'no need'
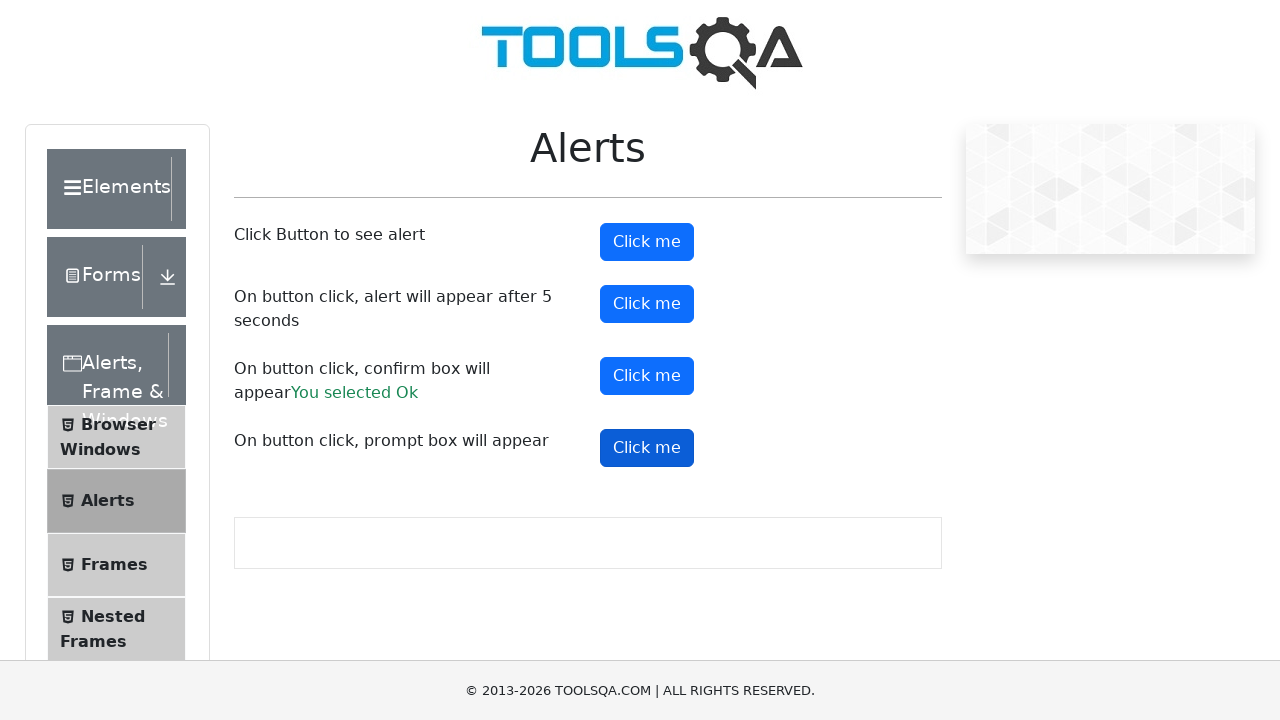

Waited for prompt dialog to be processed
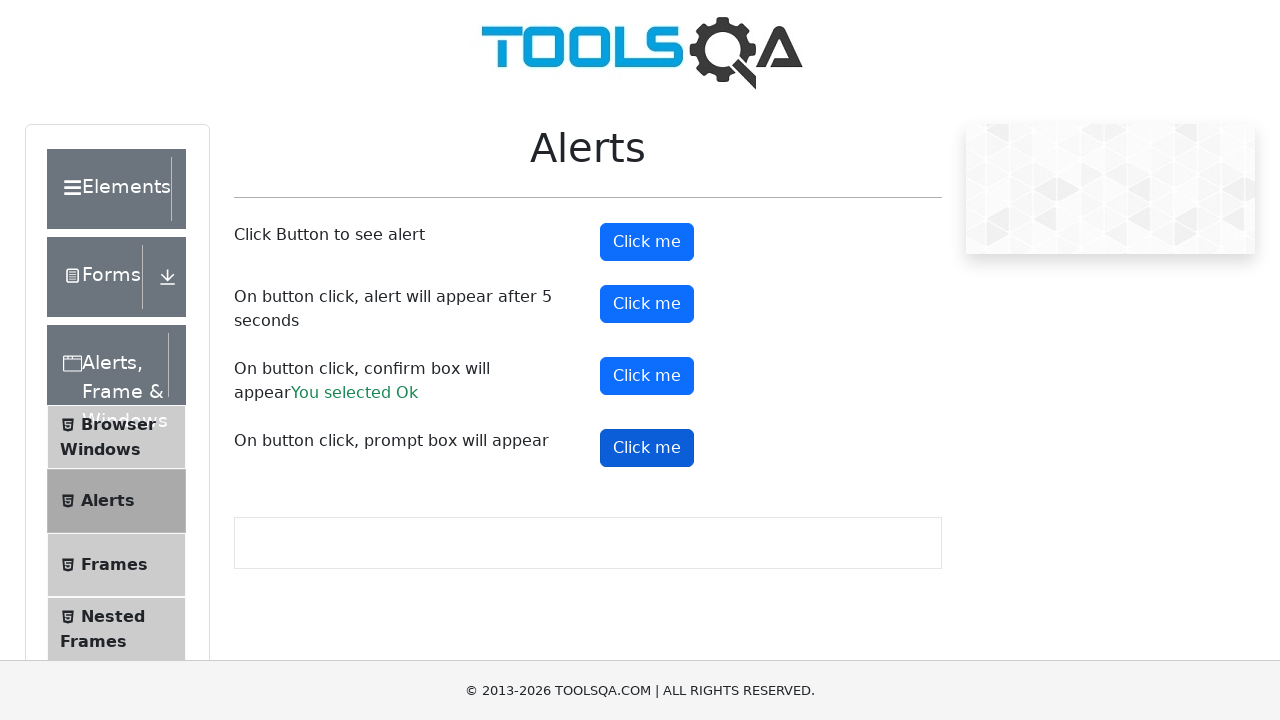

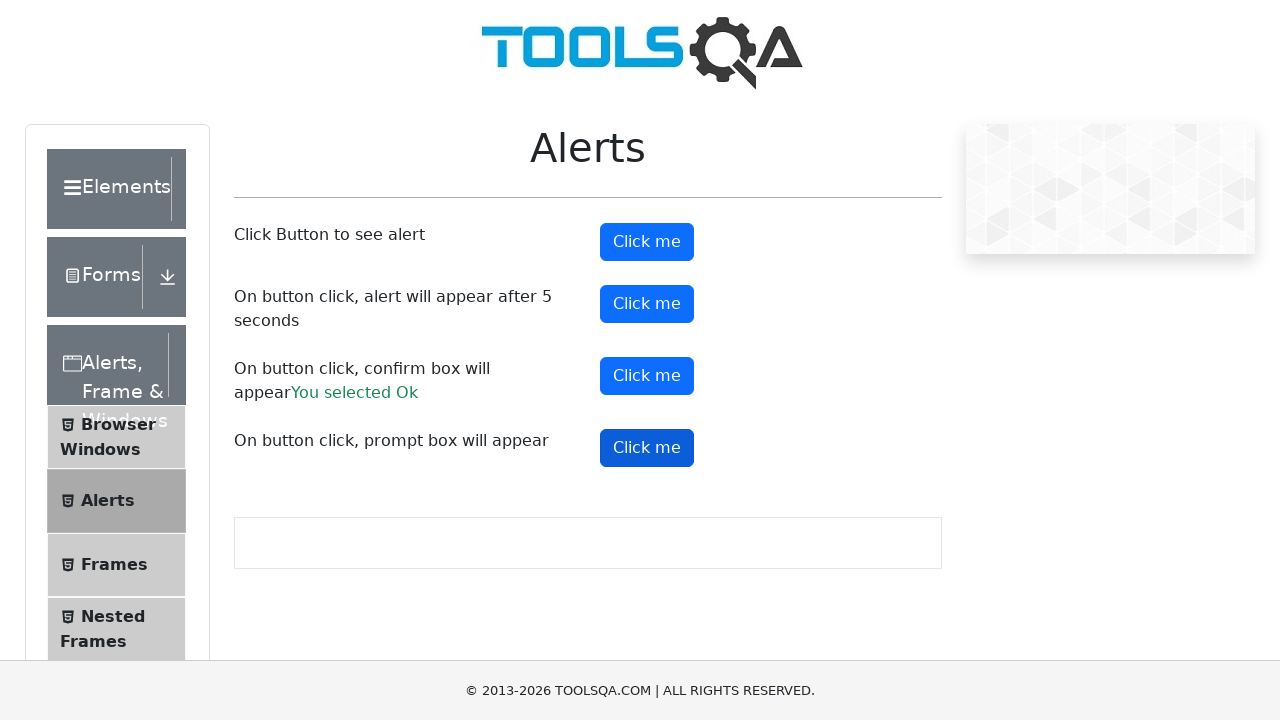